Tests jQuery UI drag and drop functionality by dragging an element from source to target within an iframe

Starting URL: https://jqueryui.com/droppable/

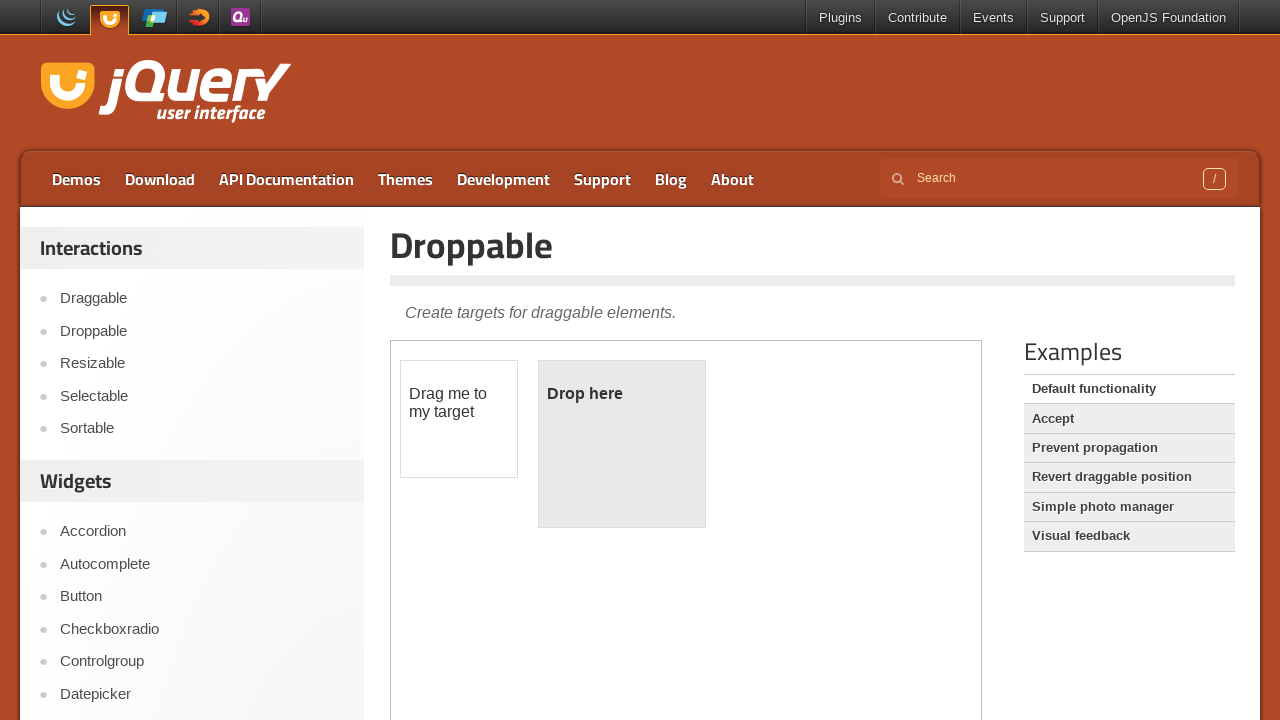

Located the demo iframe
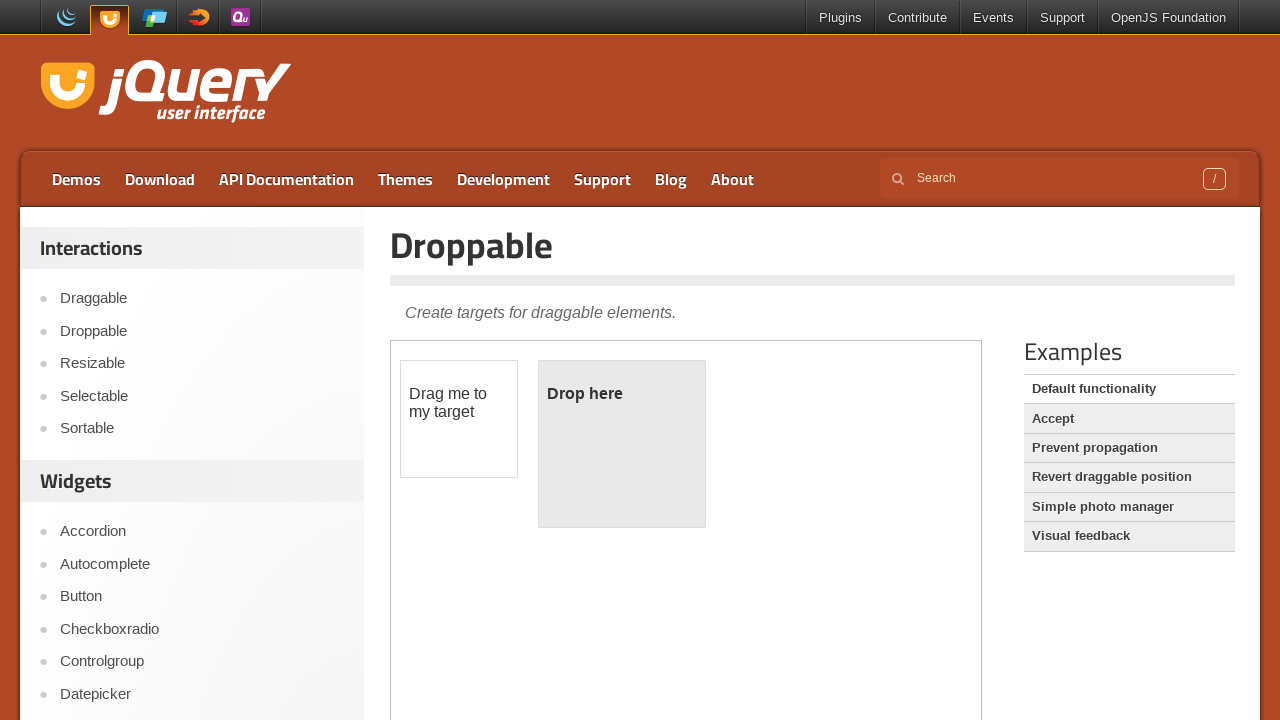

Located the draggable element
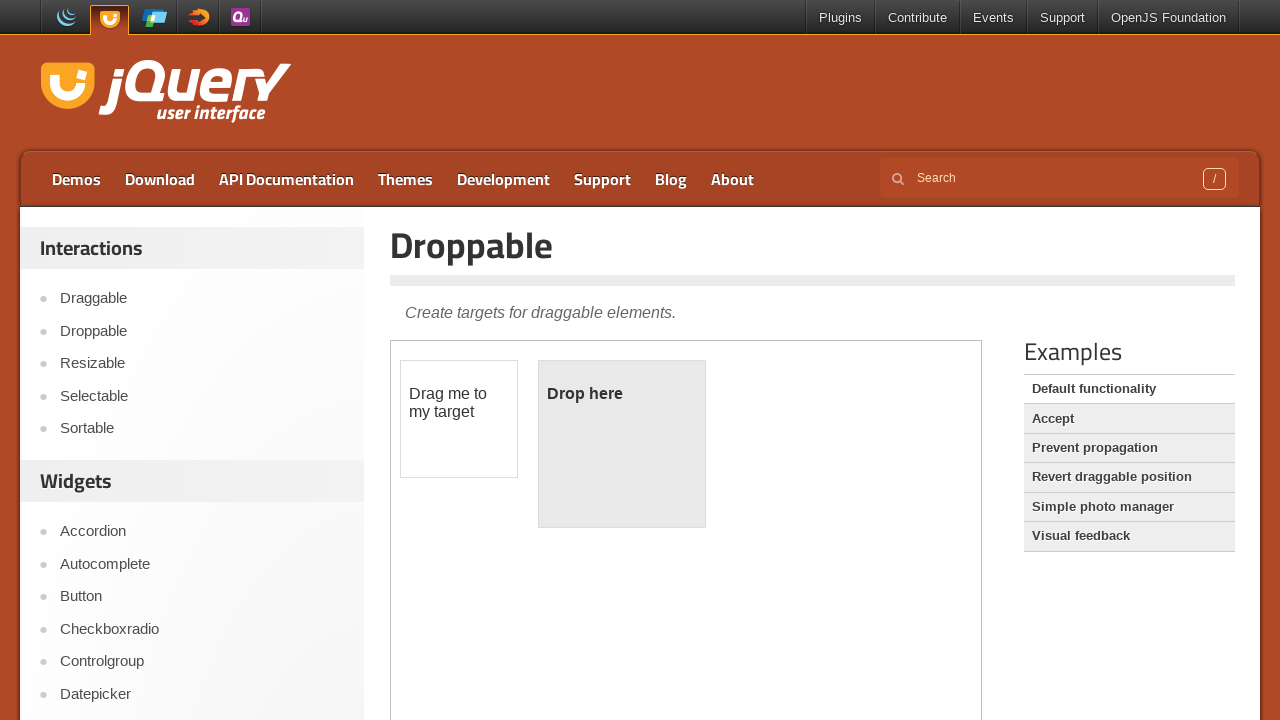

Located the droppable target element
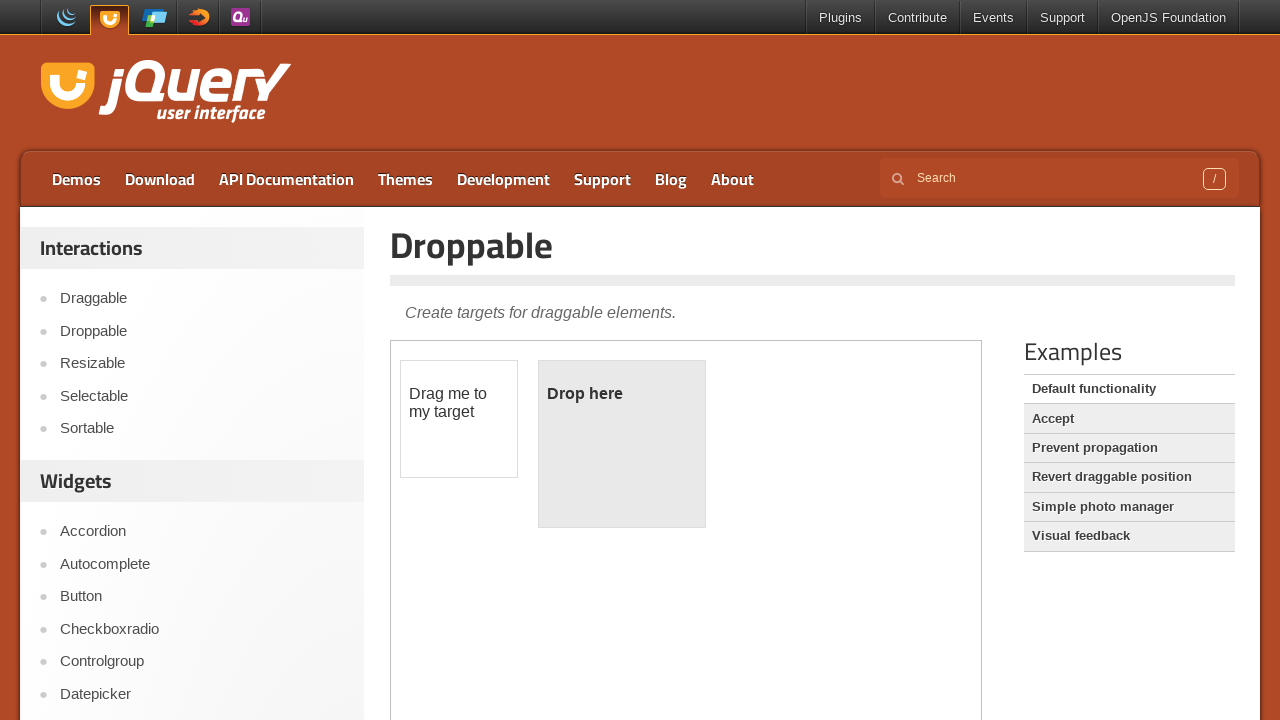

Dragged element from source to target at (622, 444)
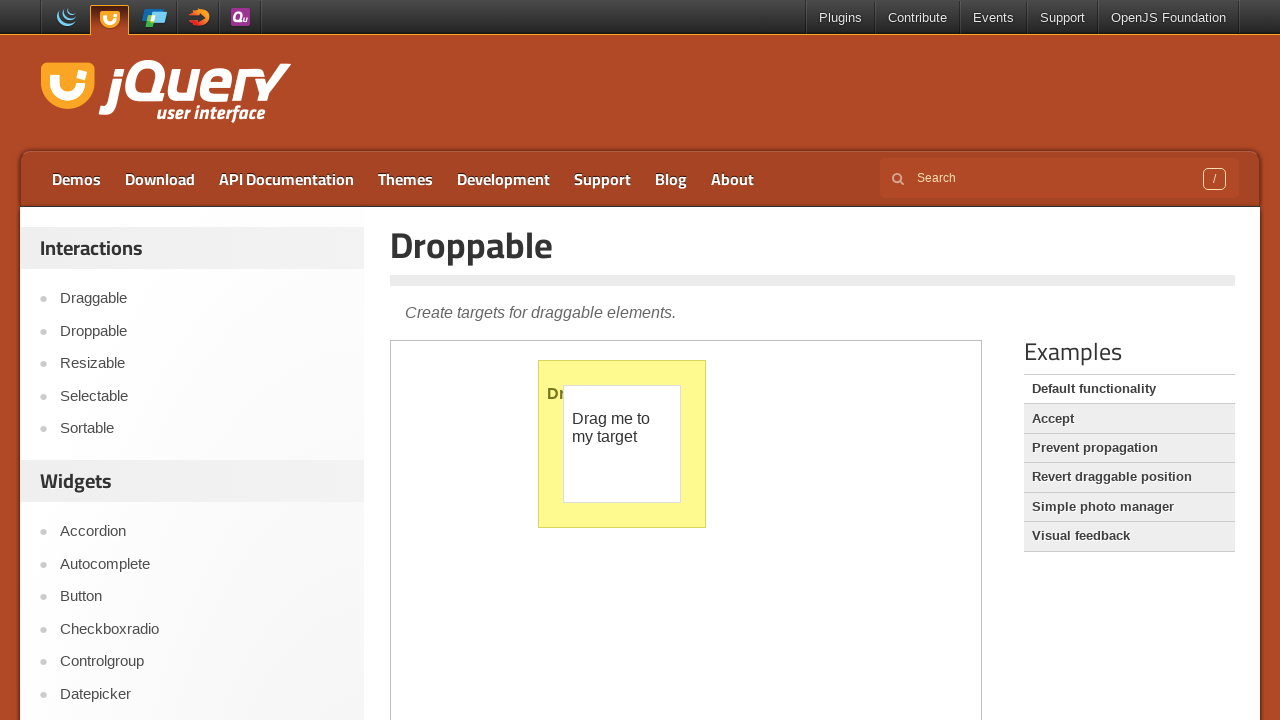

Retrieved text from target element to verify drop
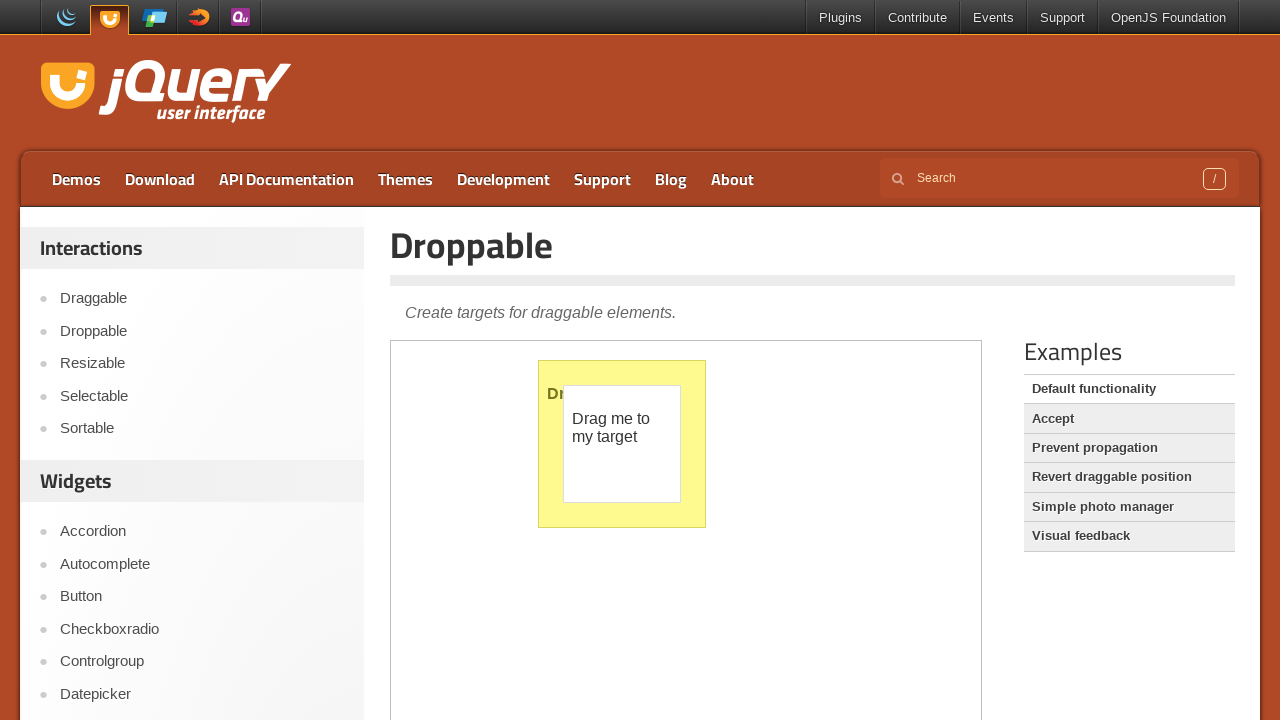

Verified that 'Dropped' text appears in target element
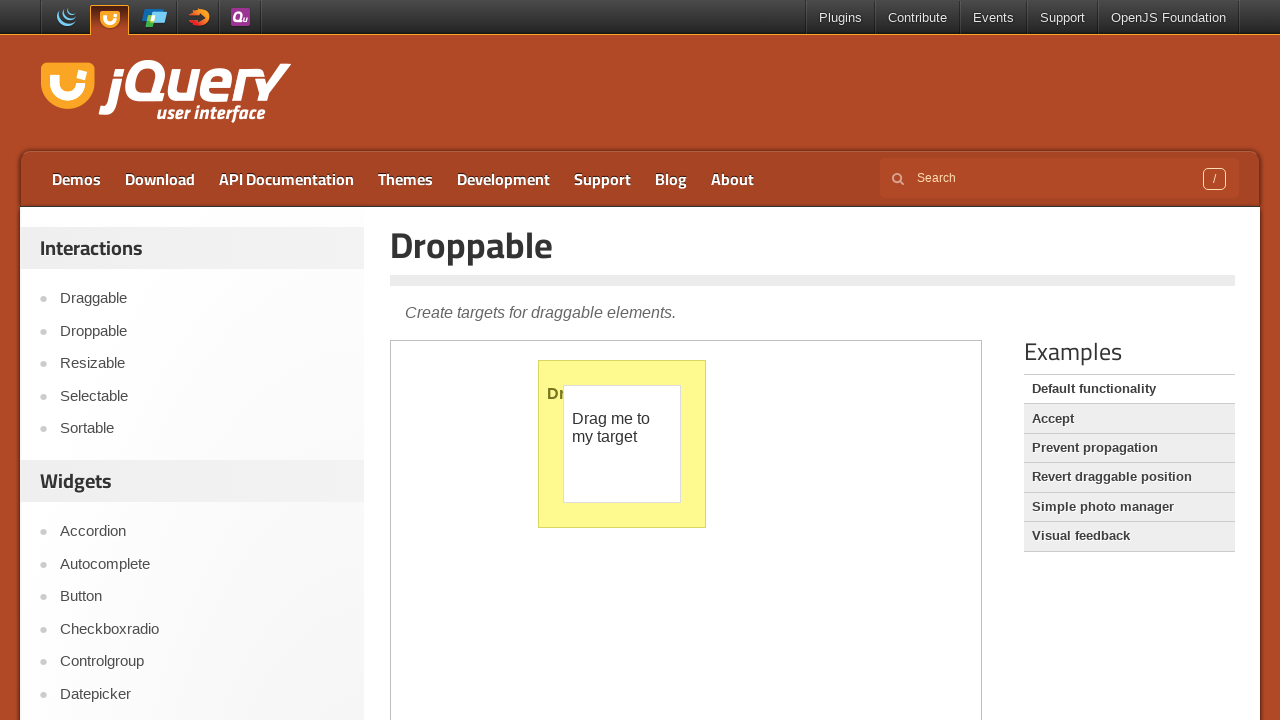

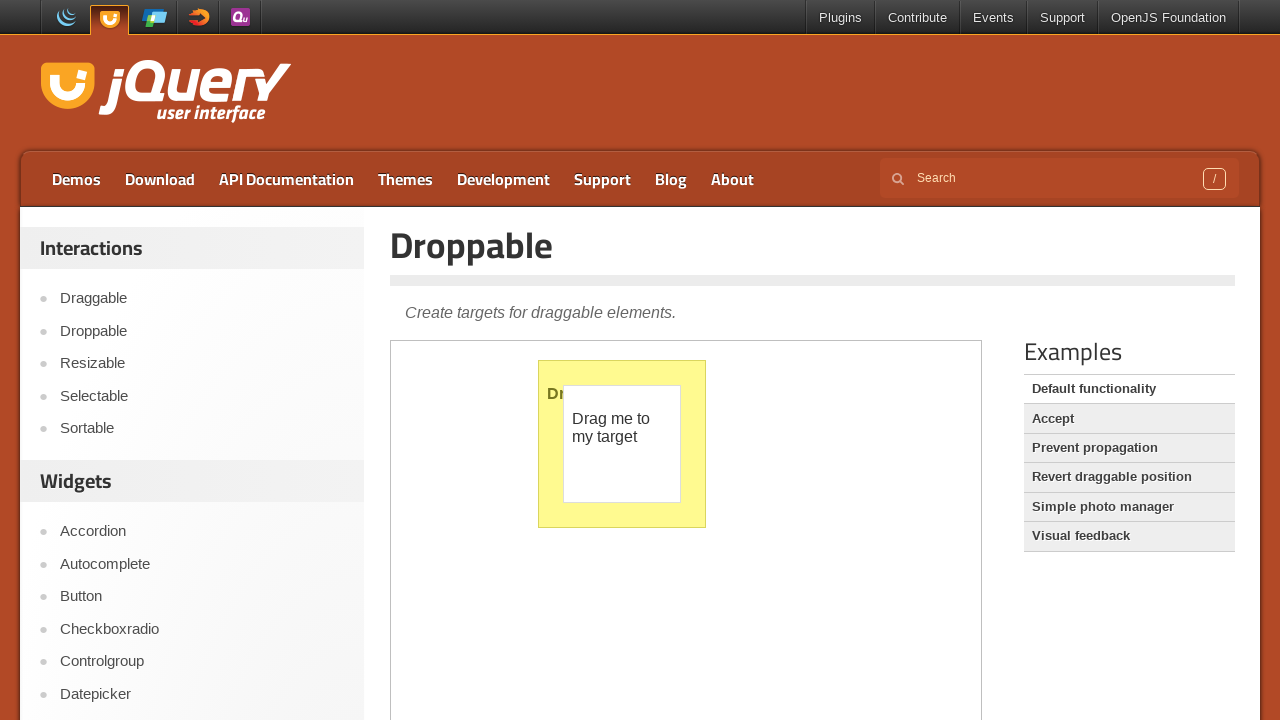